Tests the recommended items section on the homepage by scrolling to it, adding a product to cart, and verifying the confirmation modal appears with the correct title.

Starting URL: https://automationexercise.com

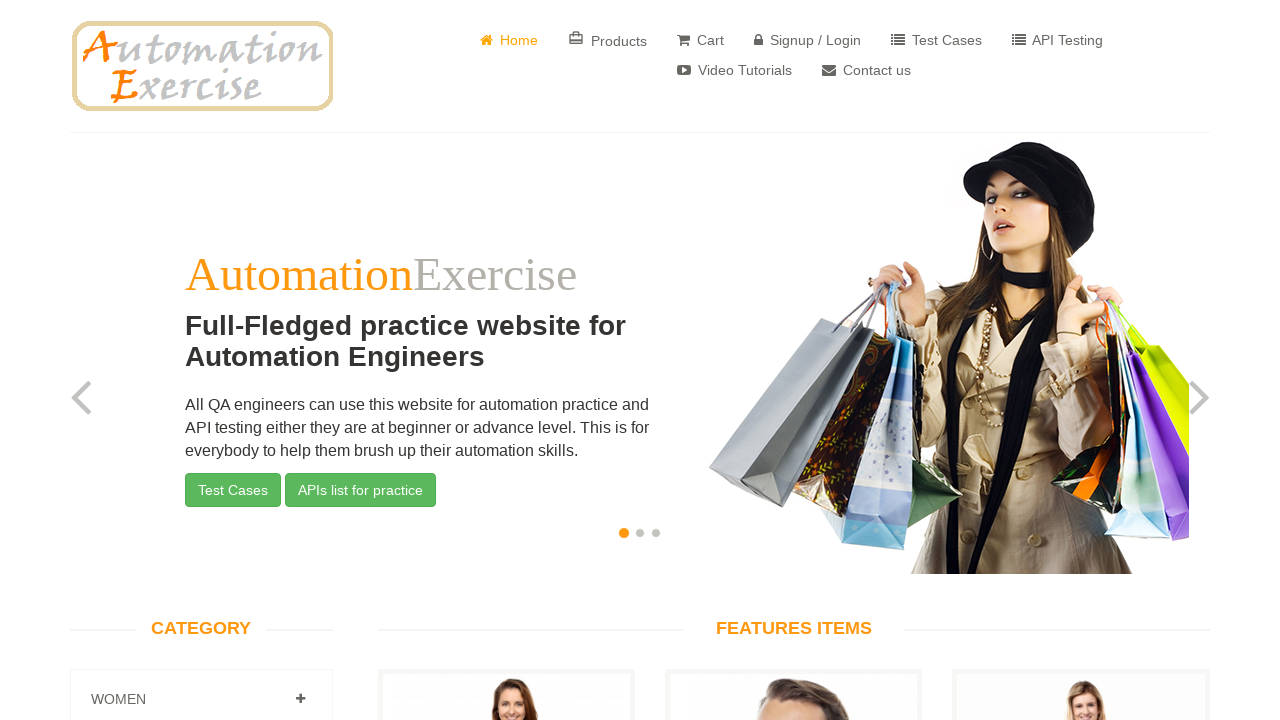

Recommended items section loaded
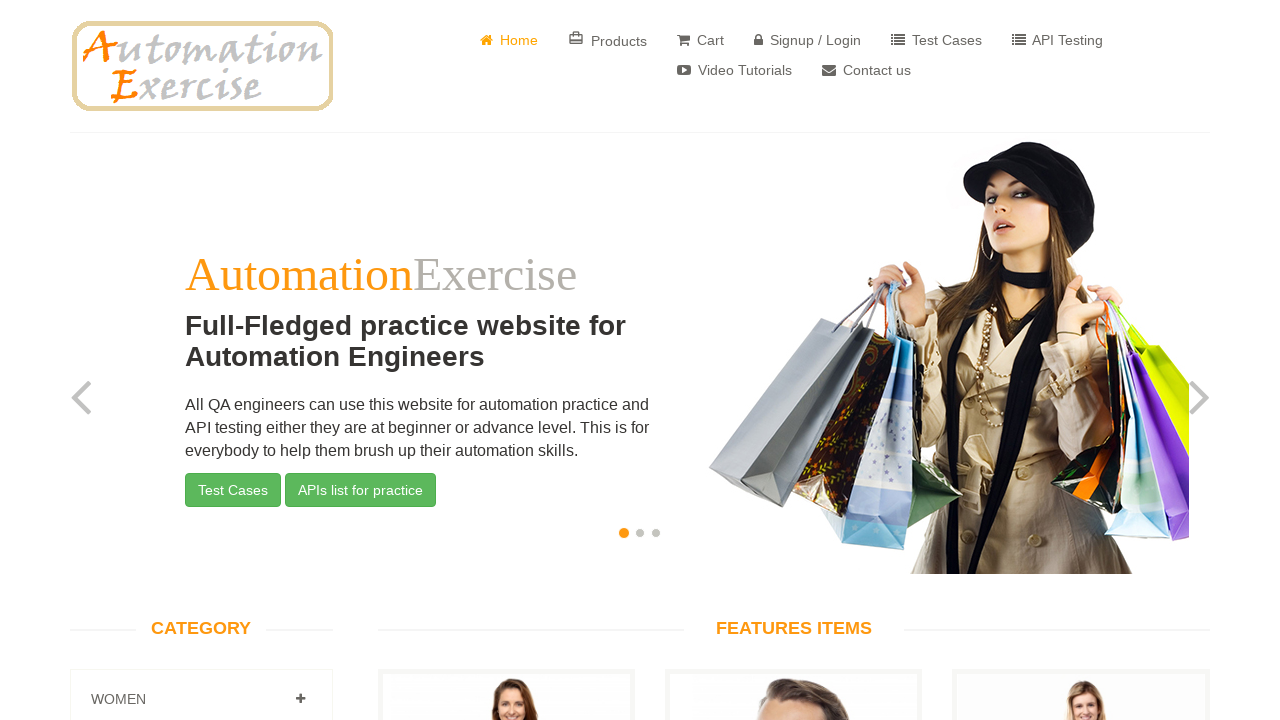

Scrolled to recommended items section
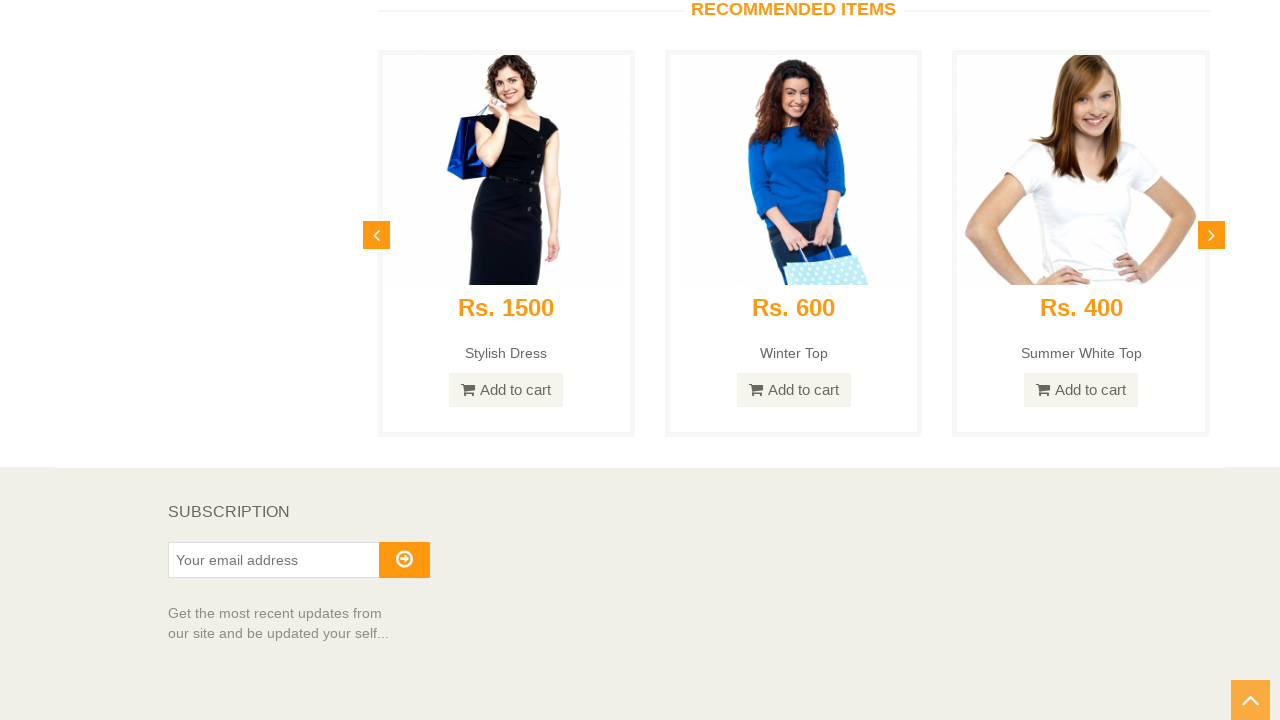

Clicked 'Add to cart' button for product 1 at (506, 361) on a[data-product-id="1"]
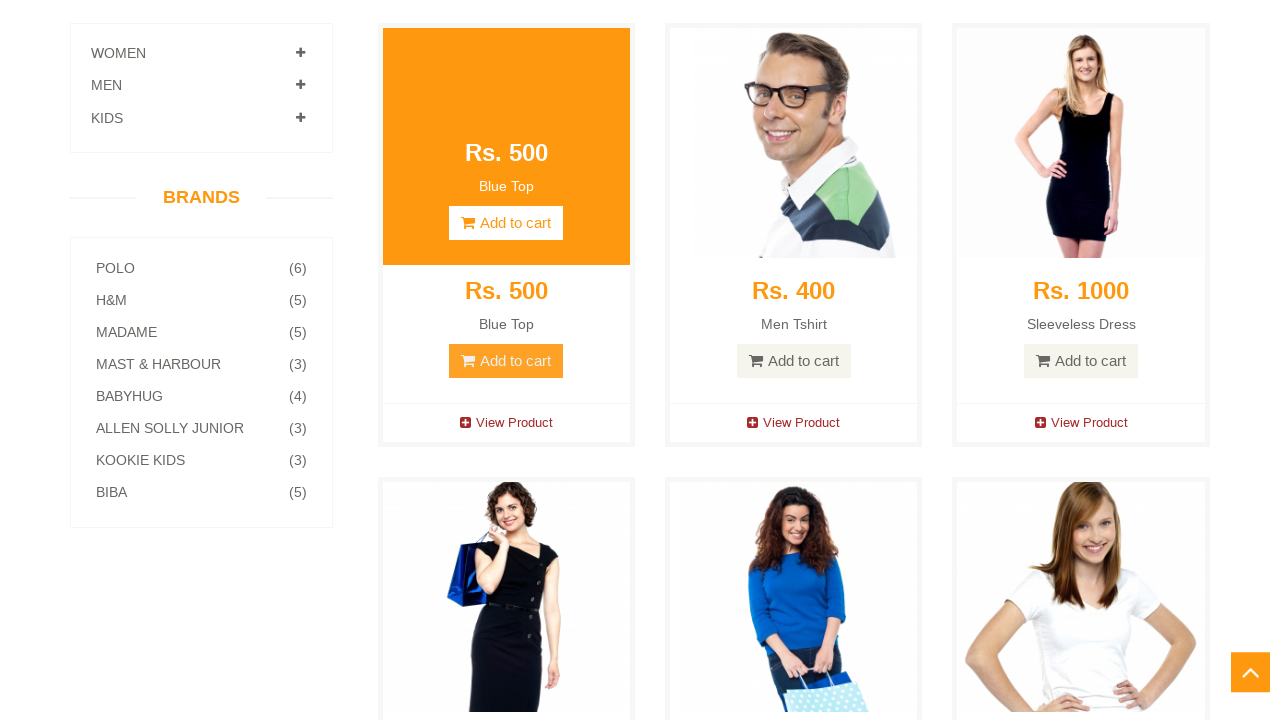

Modal content appeared
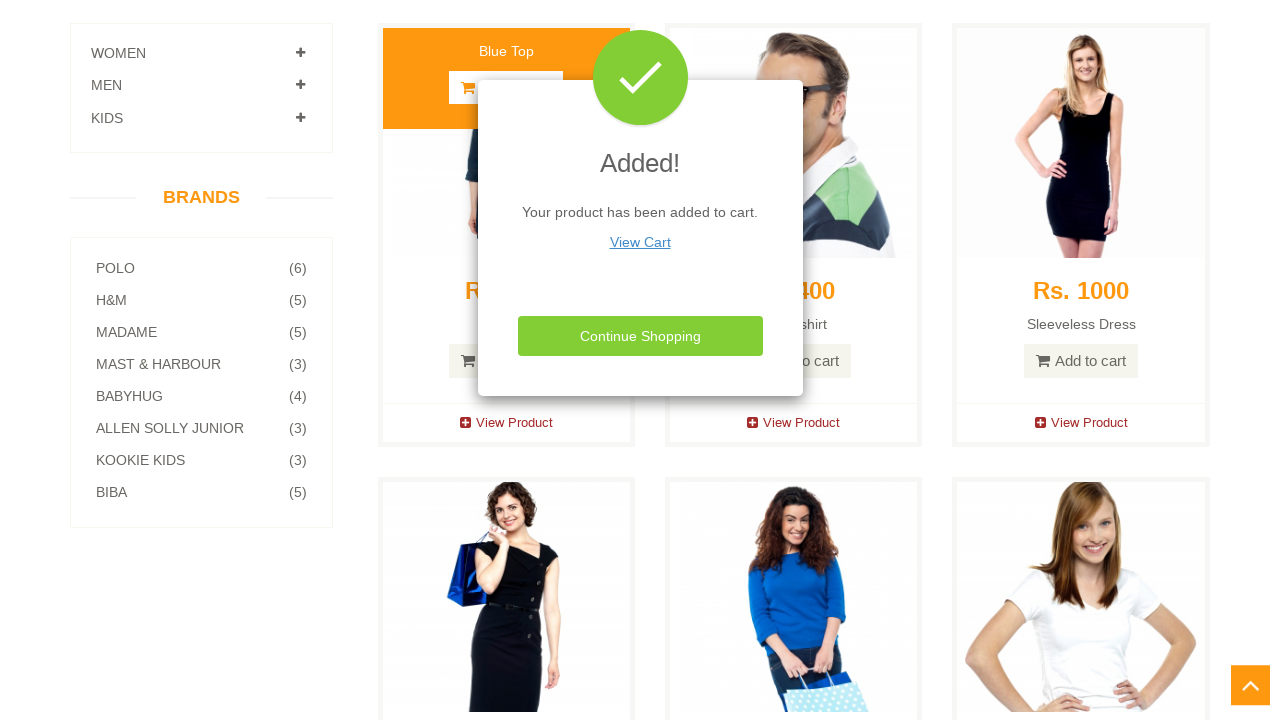

Modal title element loaded
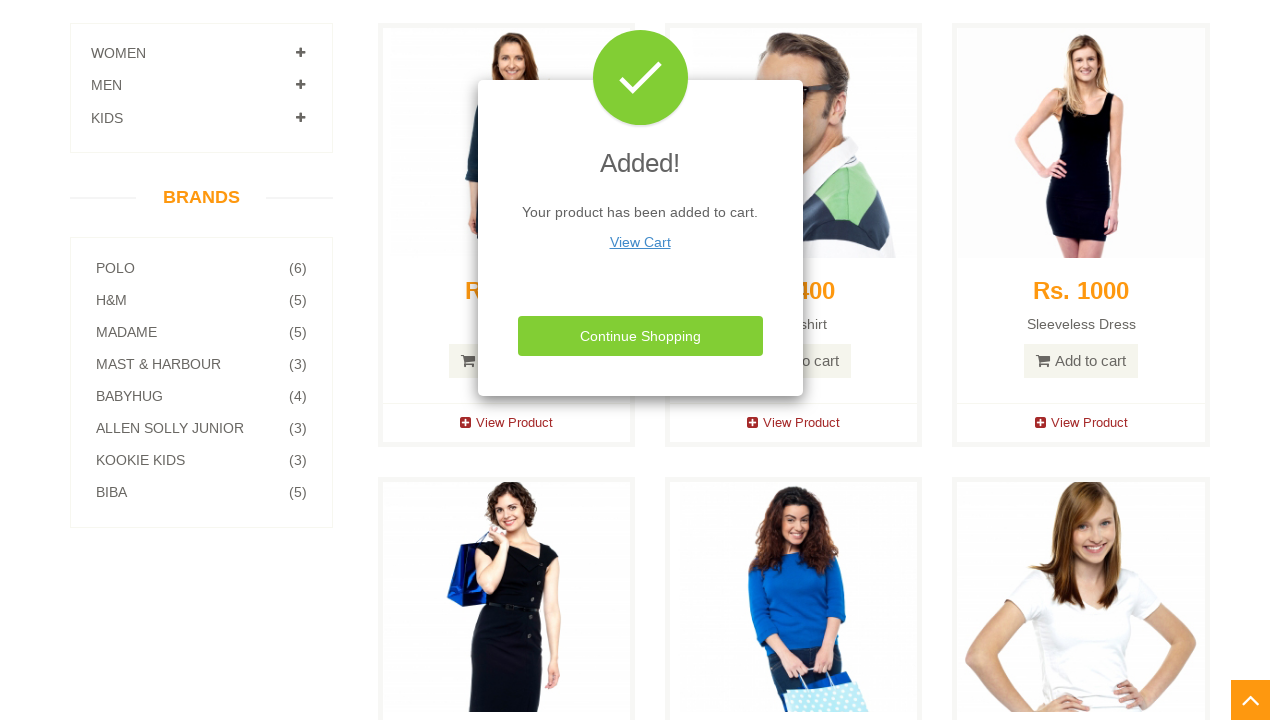

Retrieved modal title text content
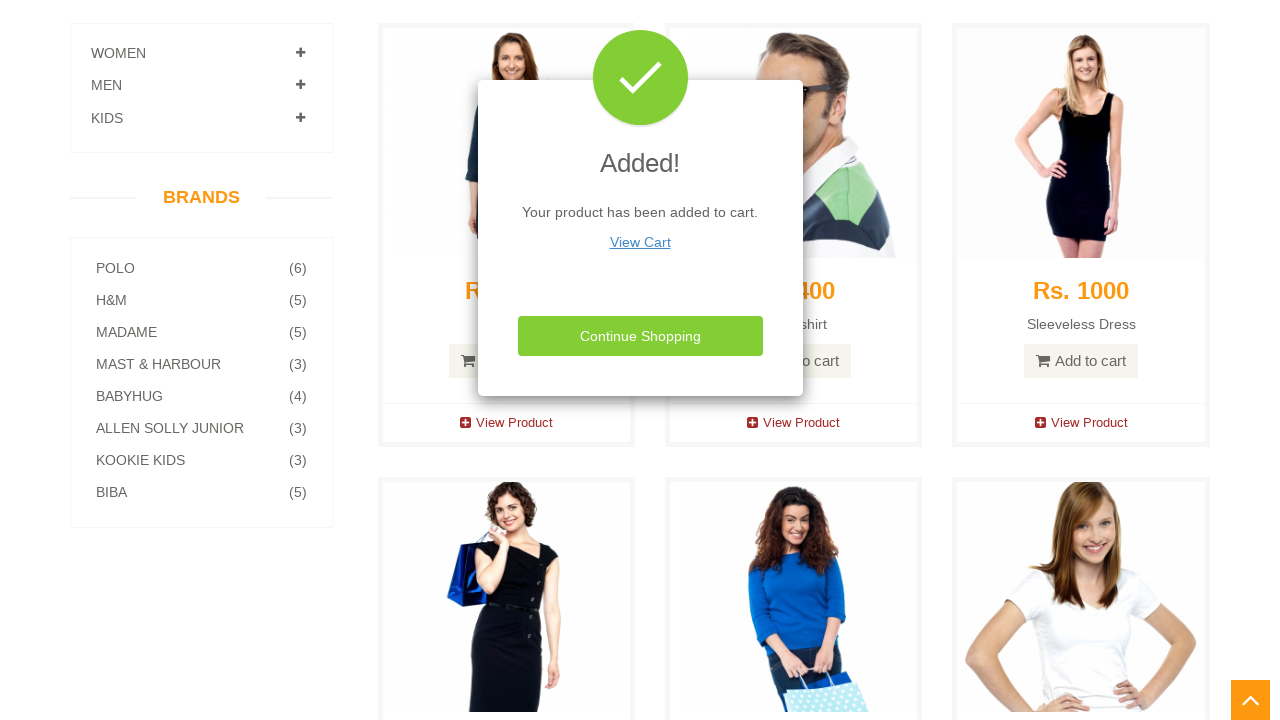

Verified modal title shows 'Added!' as expected
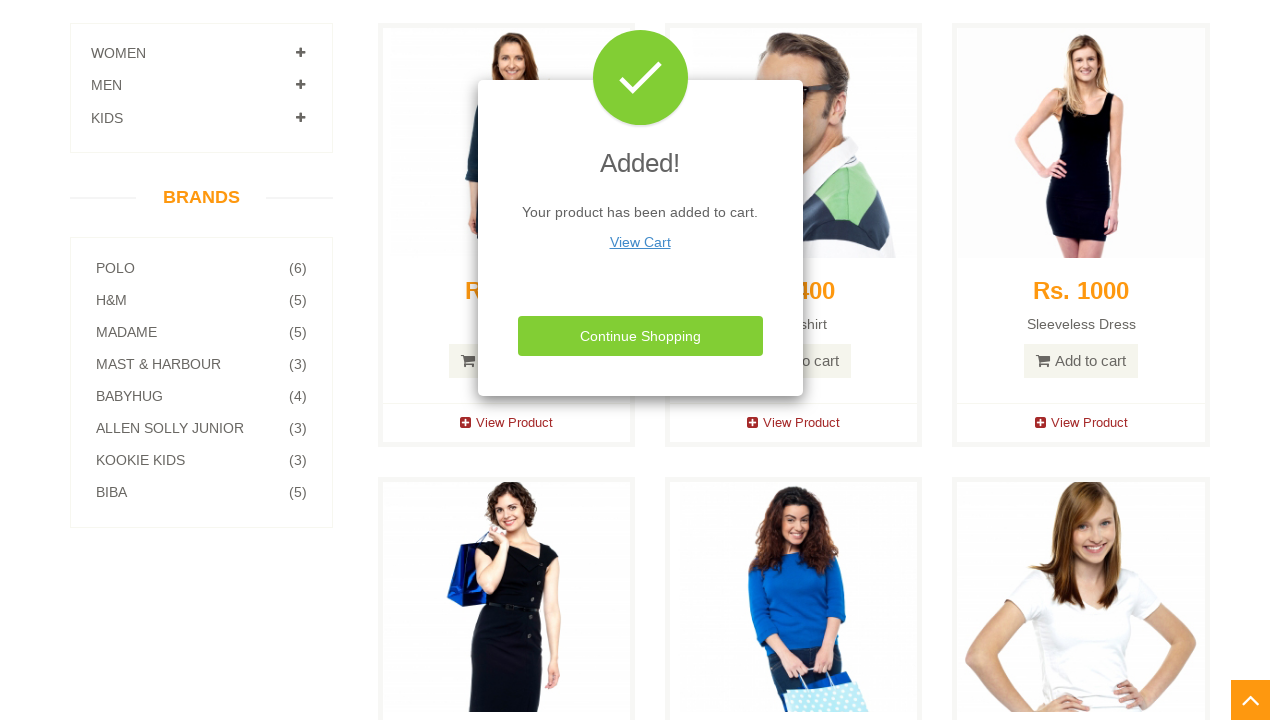

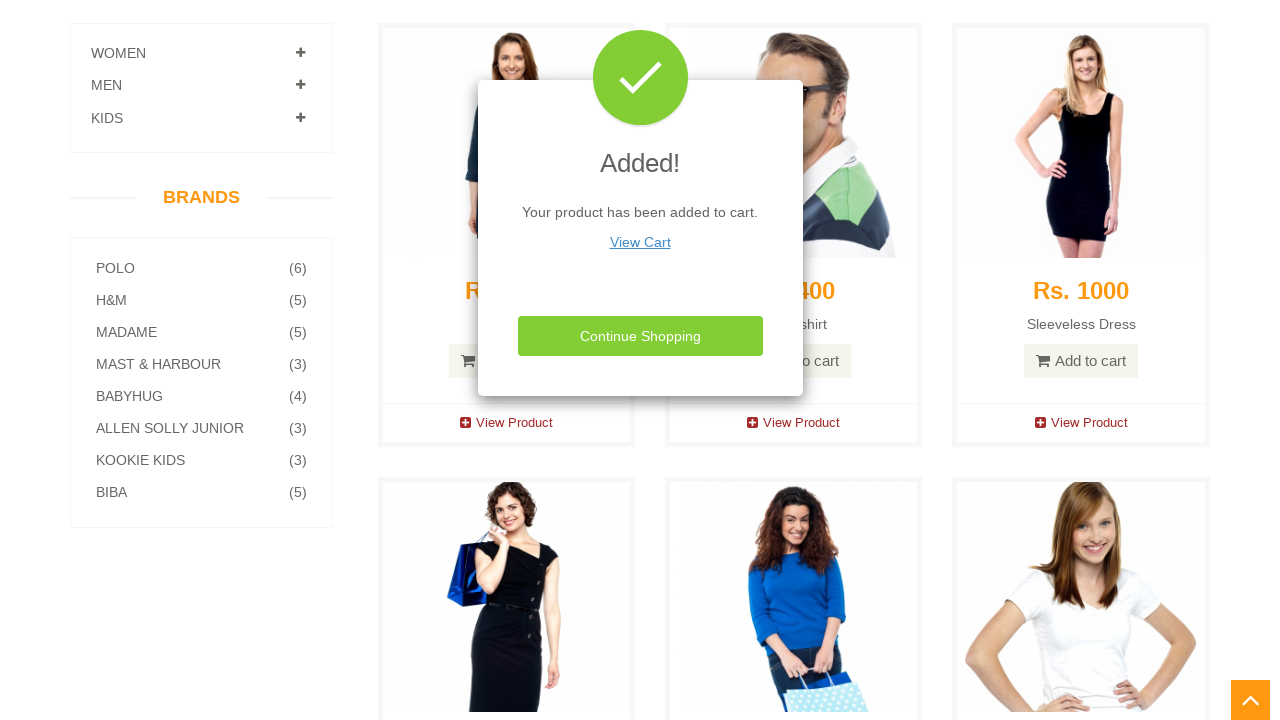